Navigates to the ICC Cricket T20I team rankings page and verifies that the rankings table with team names and match data is loaded and displayed.

Starting URL: https://www.icc-cricket.com/rankings/mens/team-rankings/t20i

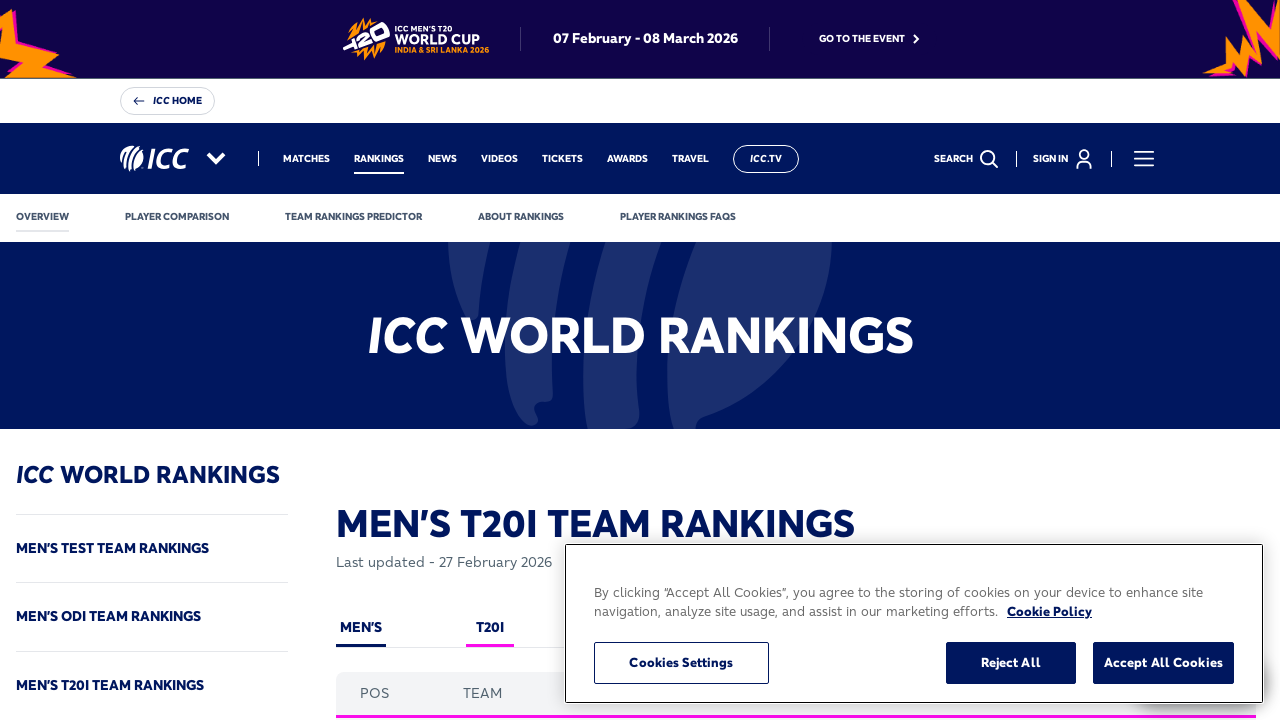

Navigated to ICC Cricket T20I team rankings page
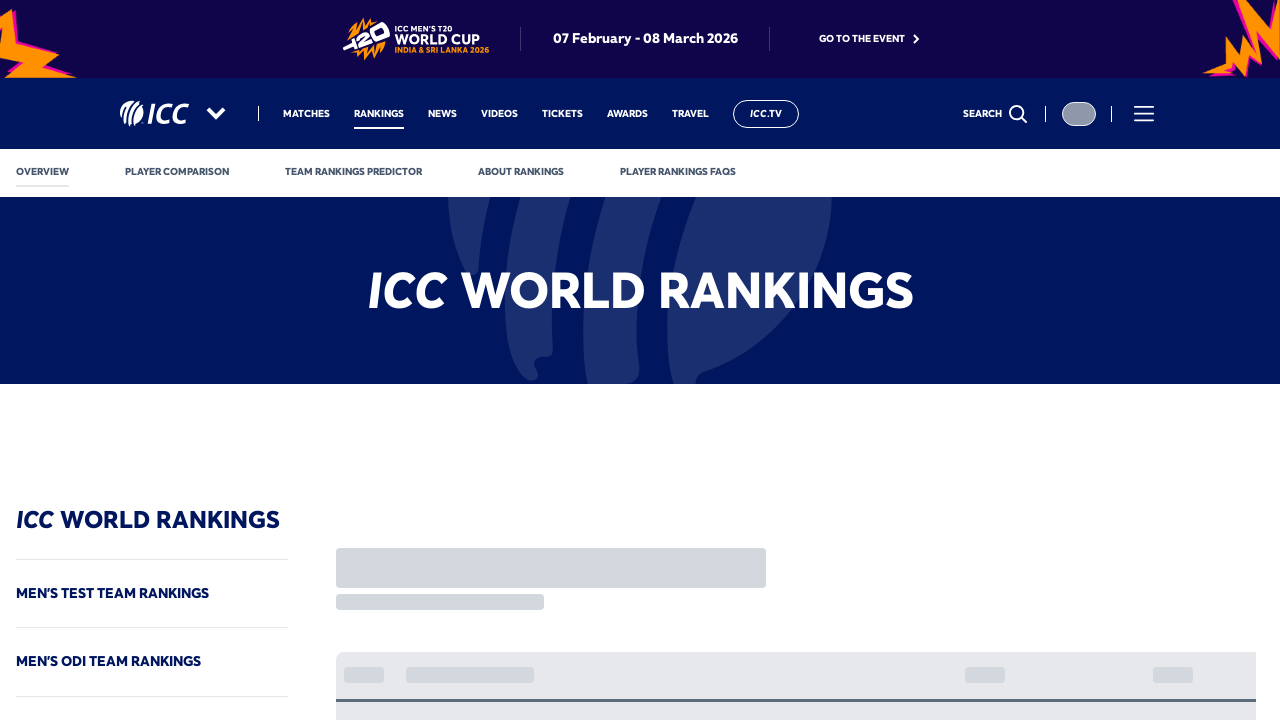

Rankings table loaded with team names visible
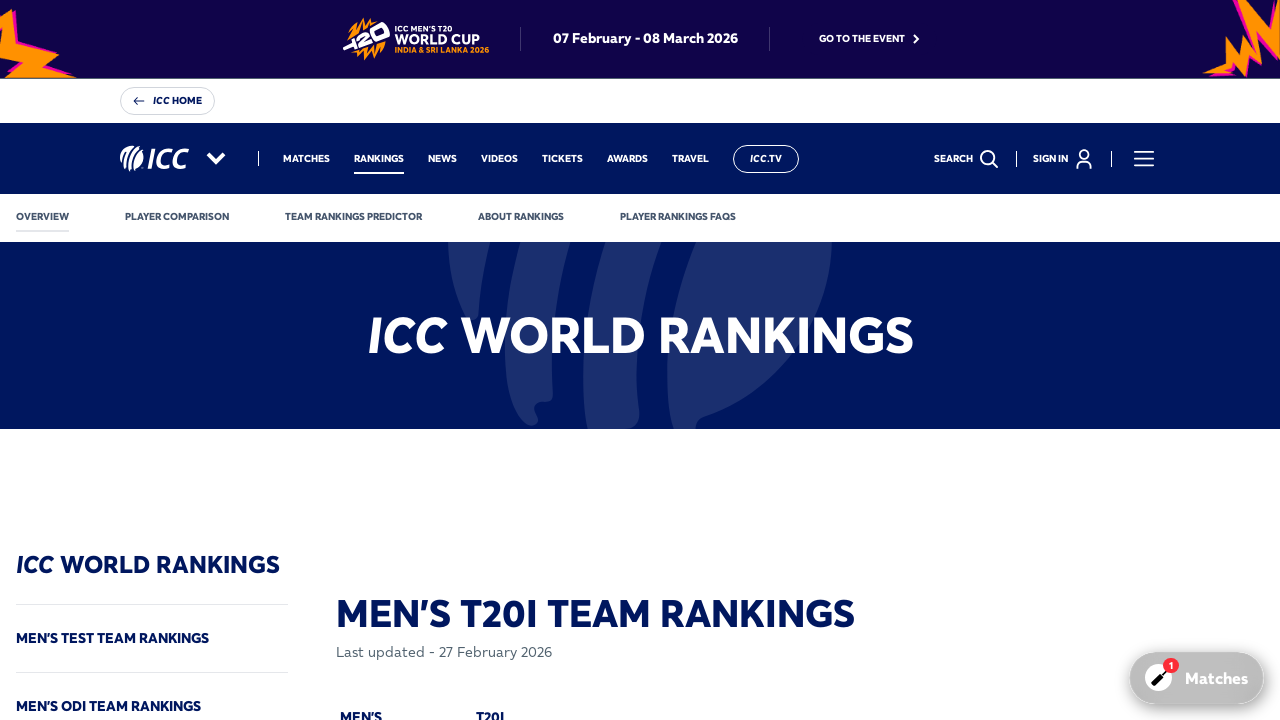

Verified matches column is present in rankings table
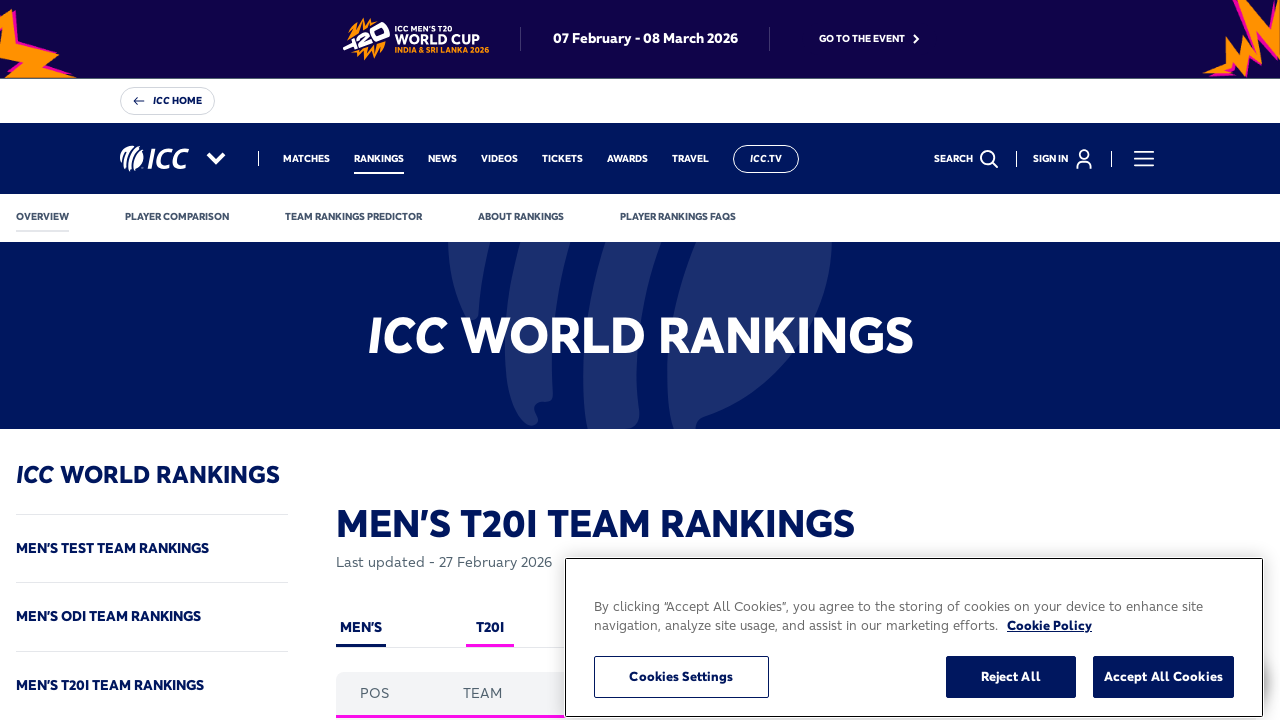

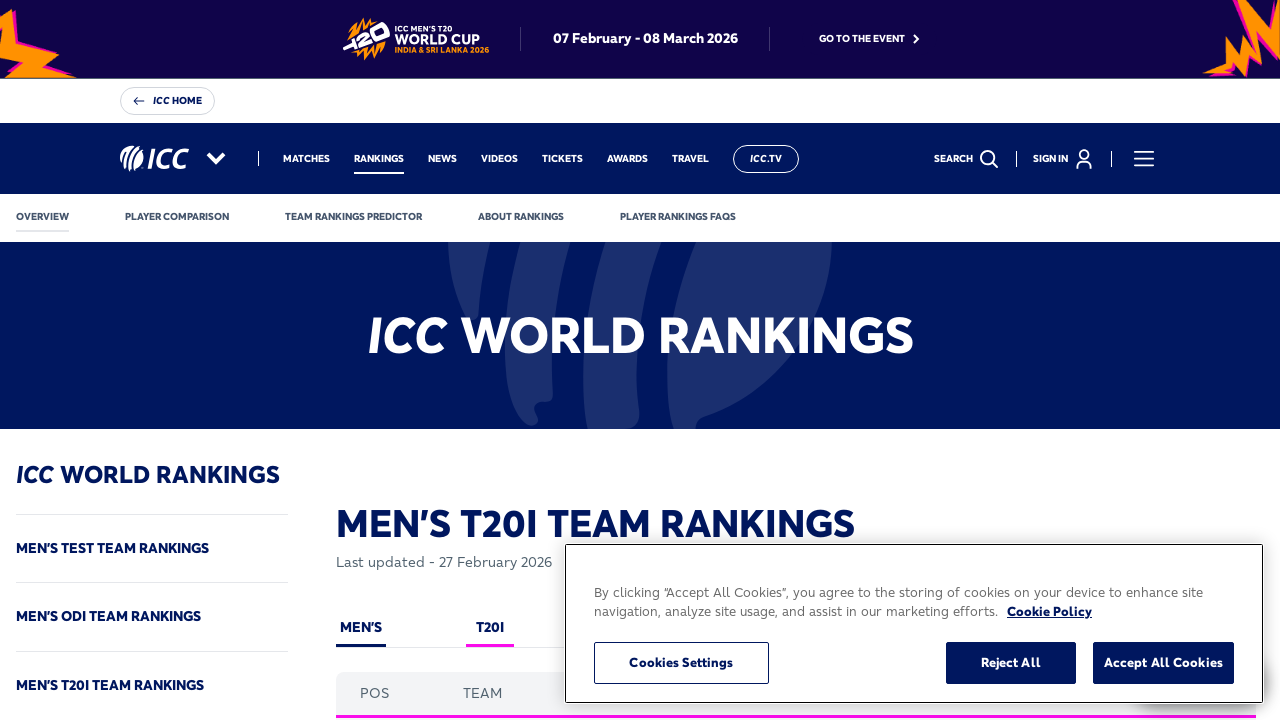